Tests window switching functionality by clicking a link that opens a new window, switching to the new window to verify its content, closing it, then switching back to the original window and verifying its content.

Starting URL: https://the-internet.herokuapp.com/windows

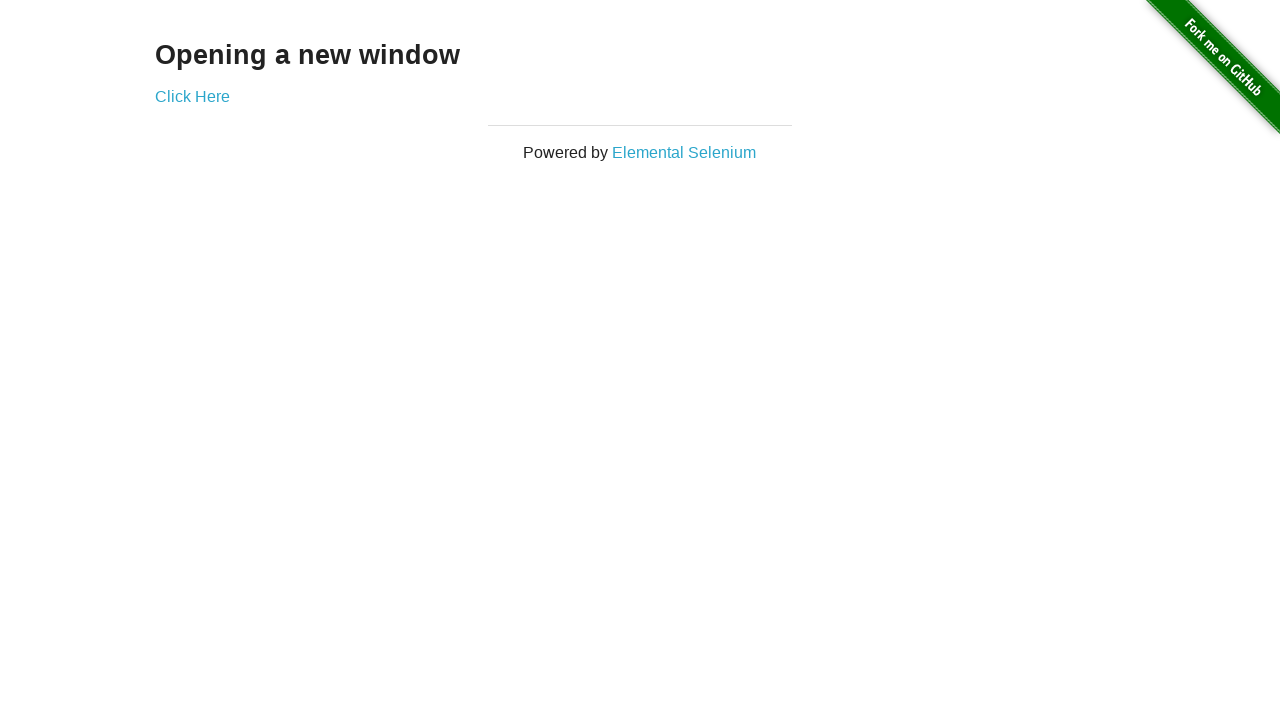

Clicked 'Click Here' link to open new window at (192, 96) on xpath=//a[normalize-space()='Click Here']
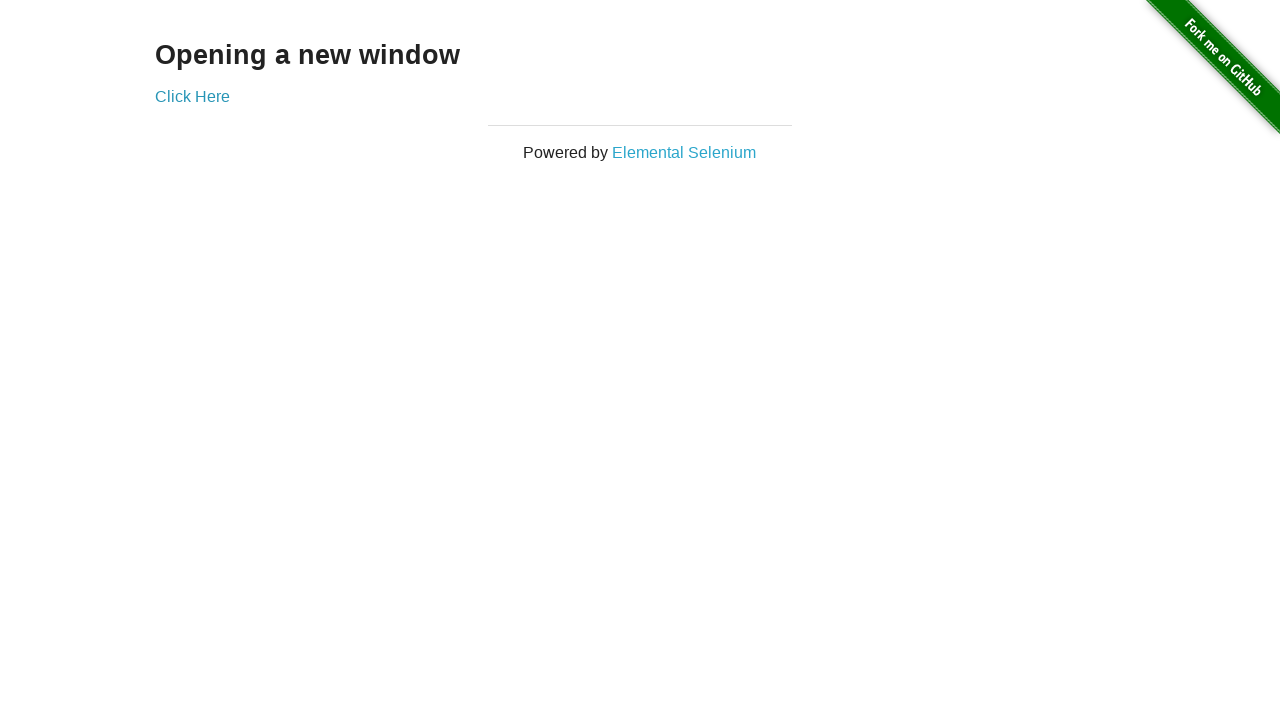

New window opened and captured
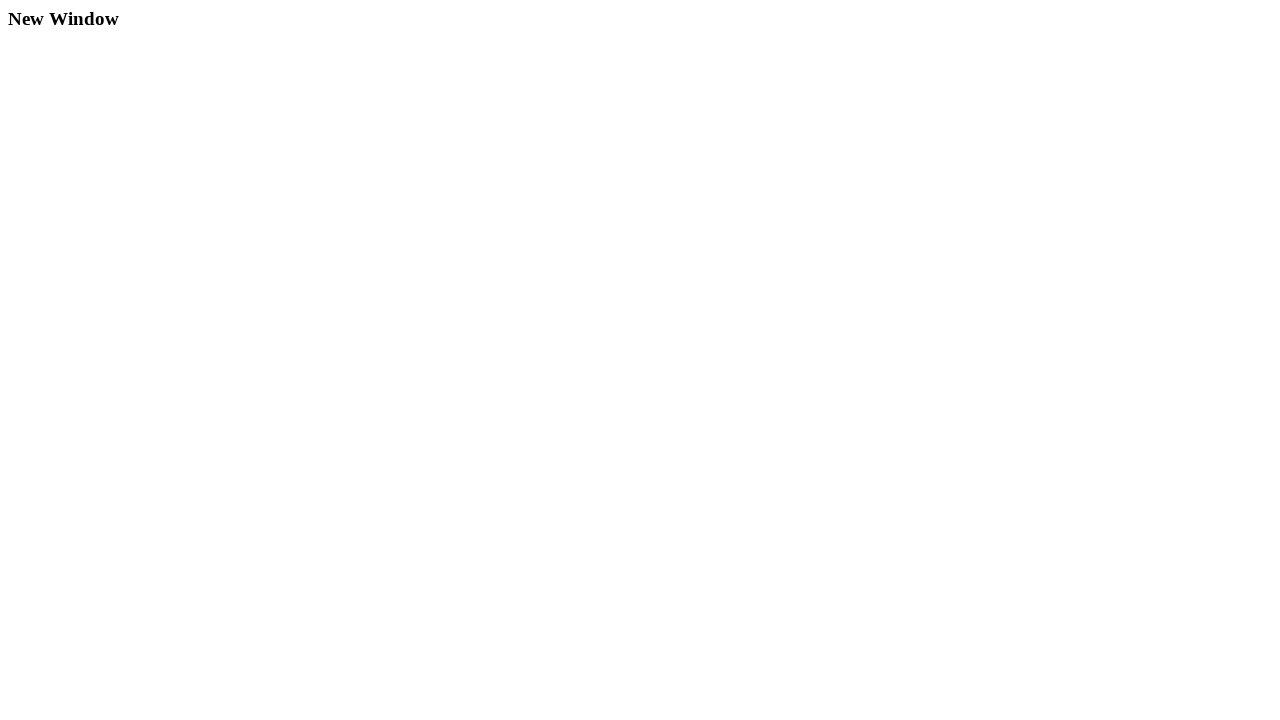

New window finished loading
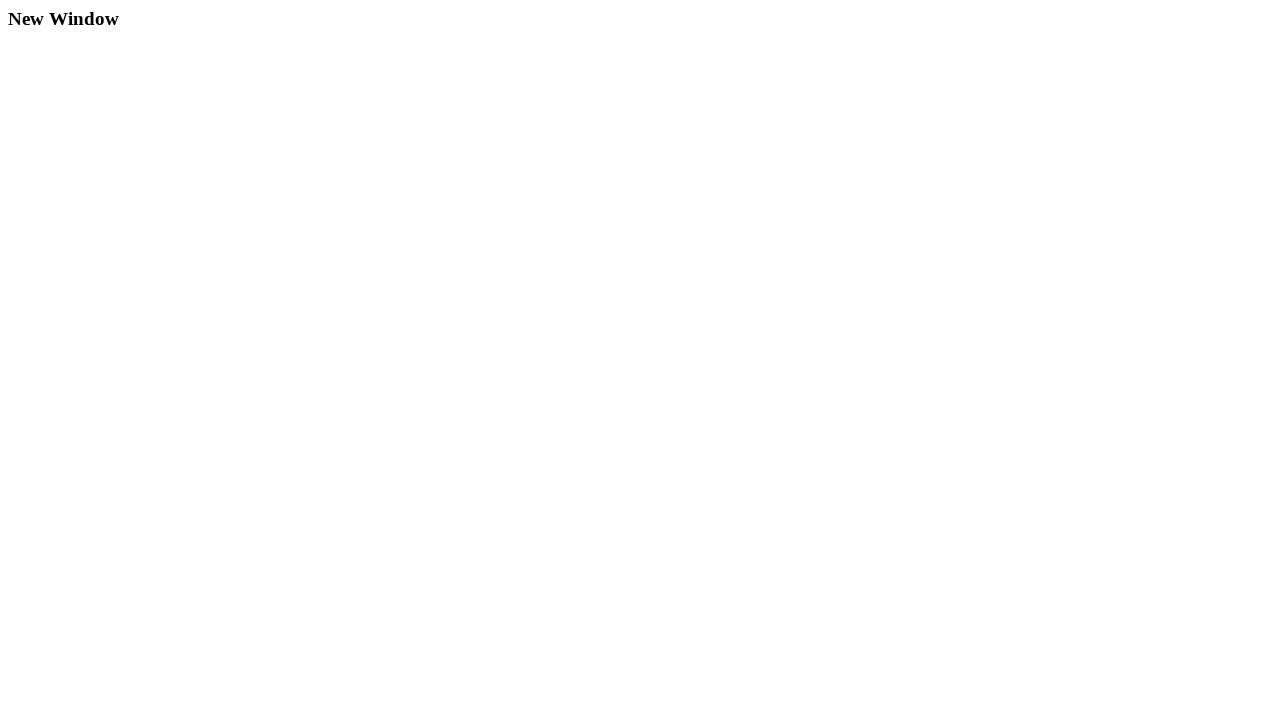

Retrieved new window heading text: 'New Window'
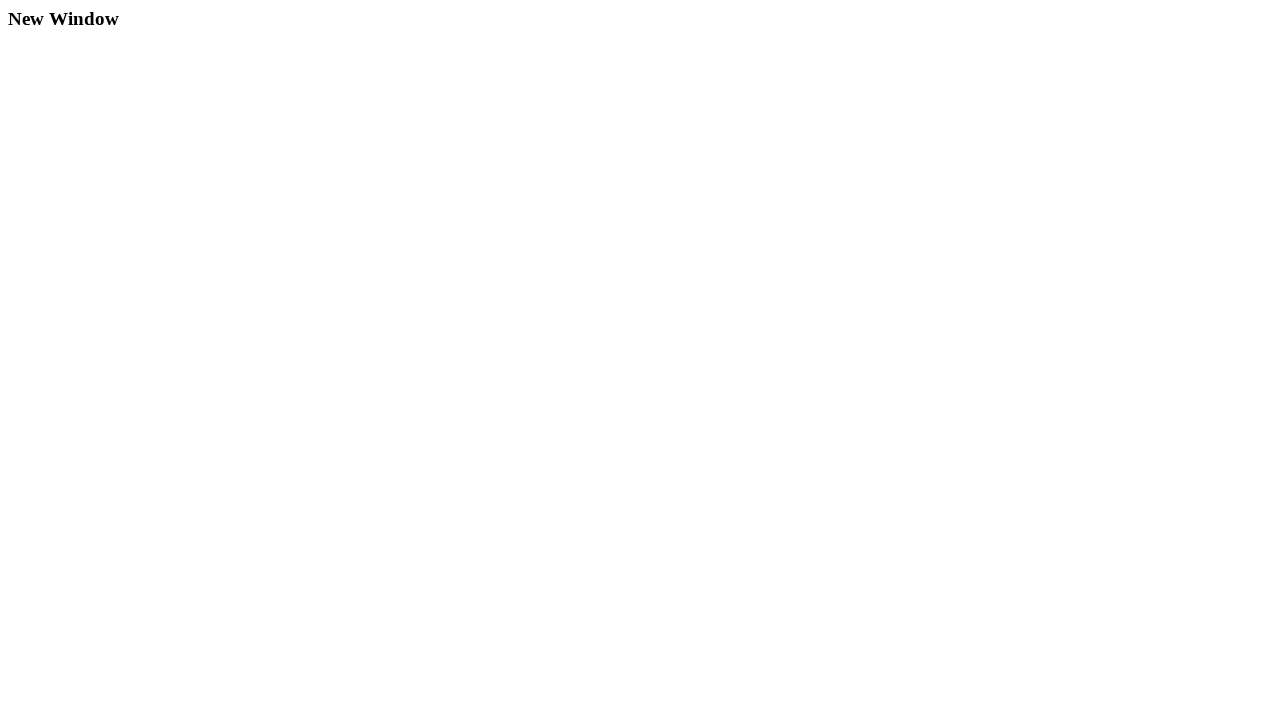

Closed the new window
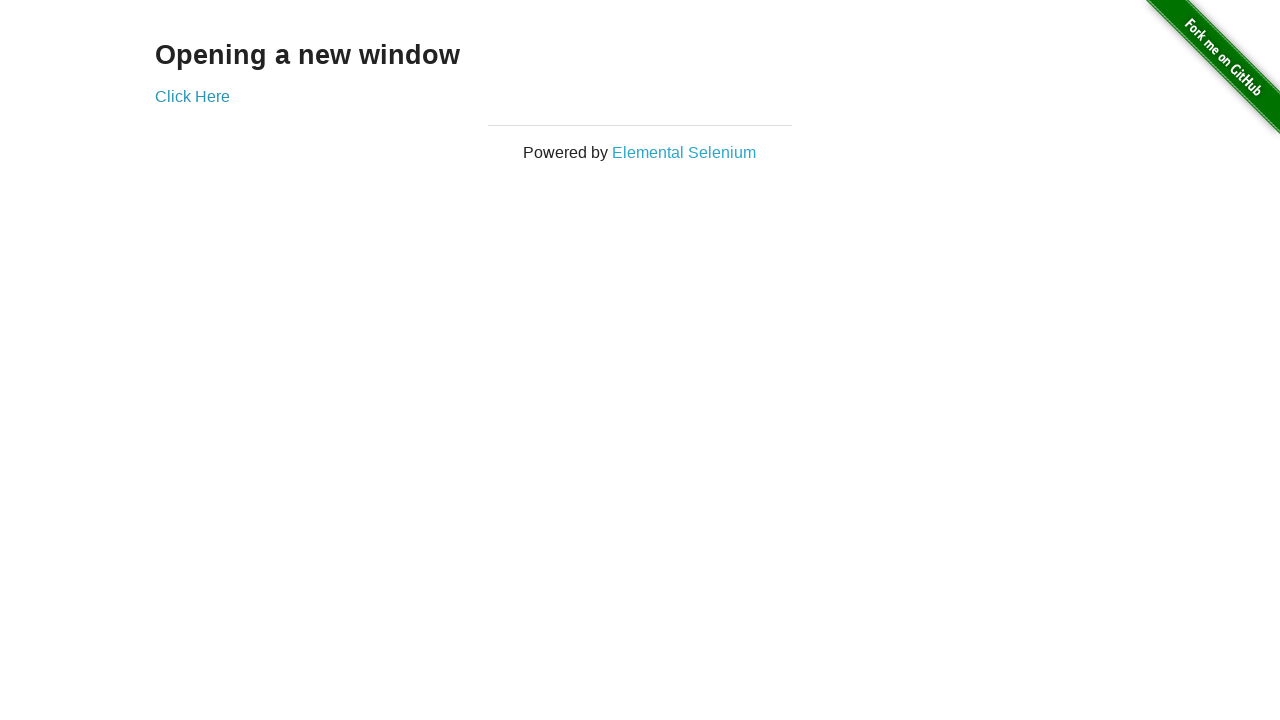

Retrieved original window heading text: 'Opening a new window'
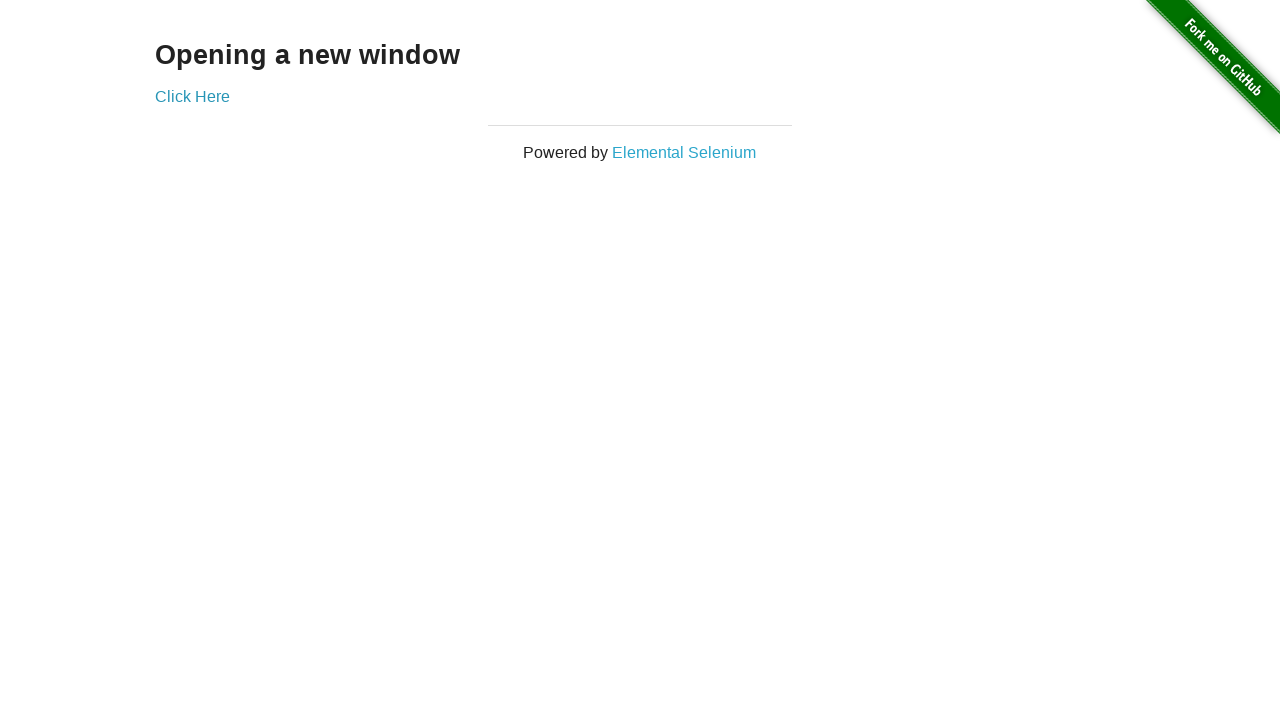

Verified original window content matches expected text 'Opening a new window'
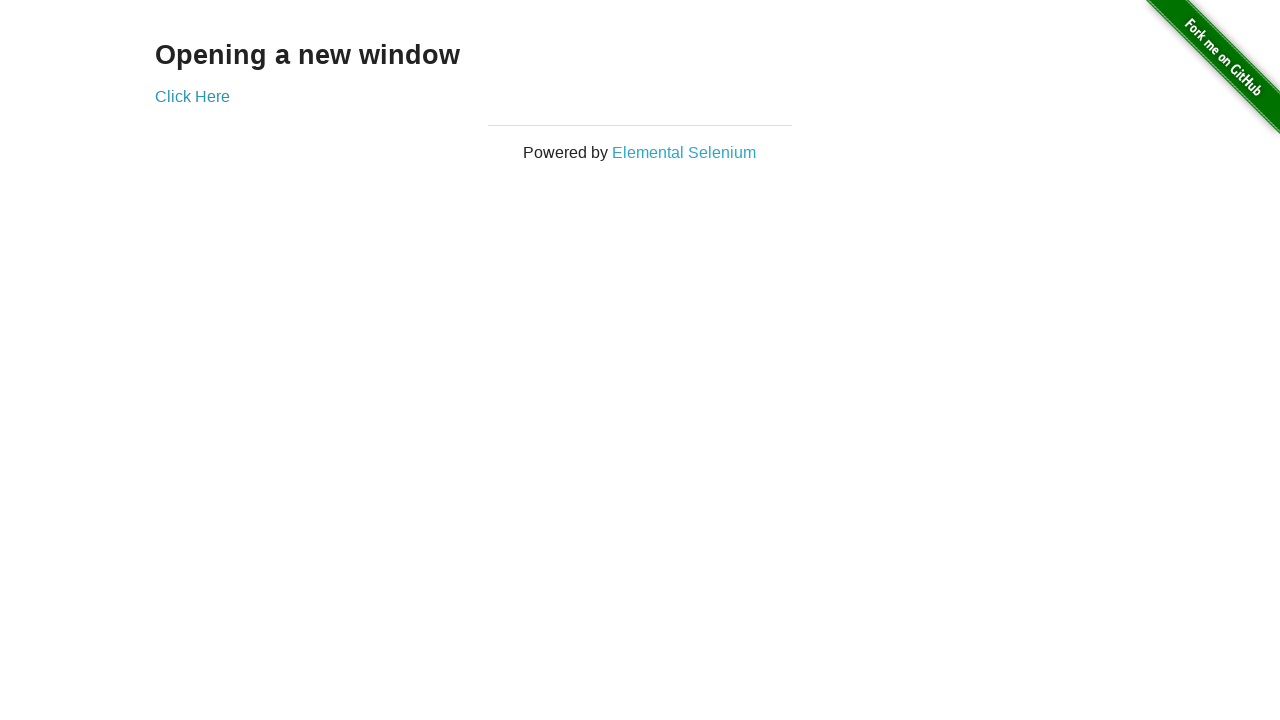

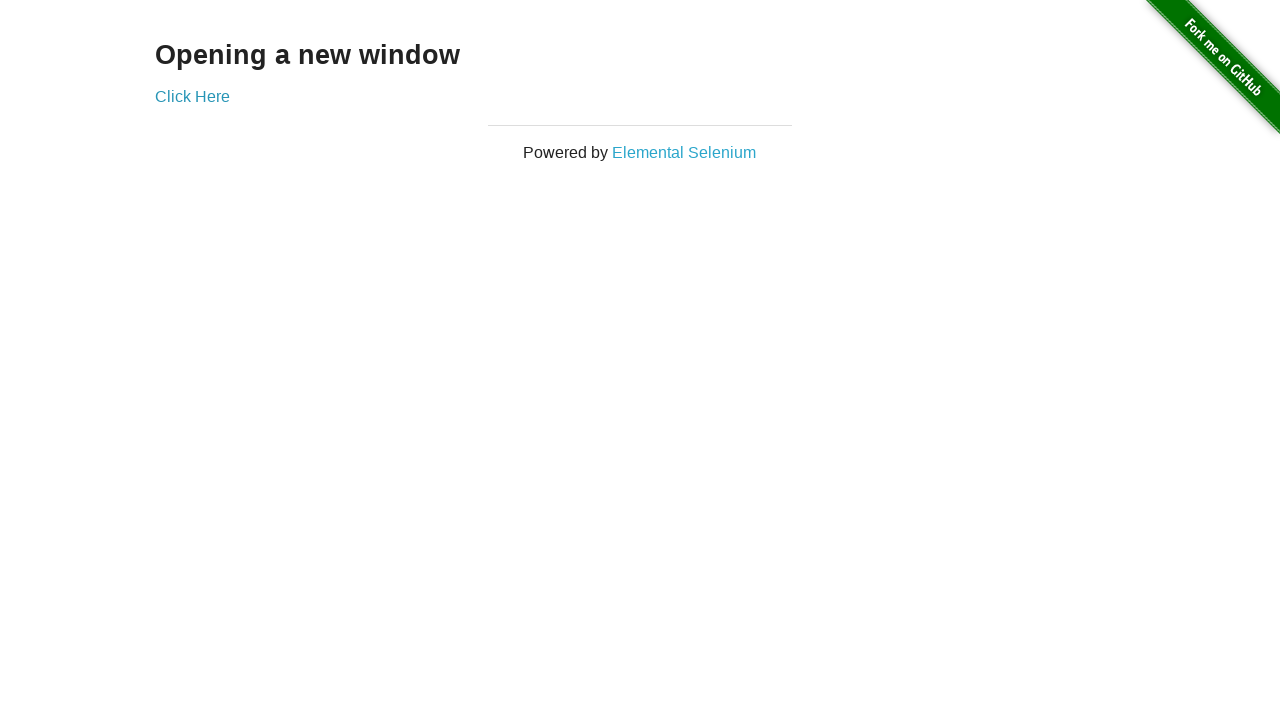